Tests dropdown selection functionality by navigating to a dropdown page and selecting options using different methods

Starting URL: https://the-internet.herokuapp.com/

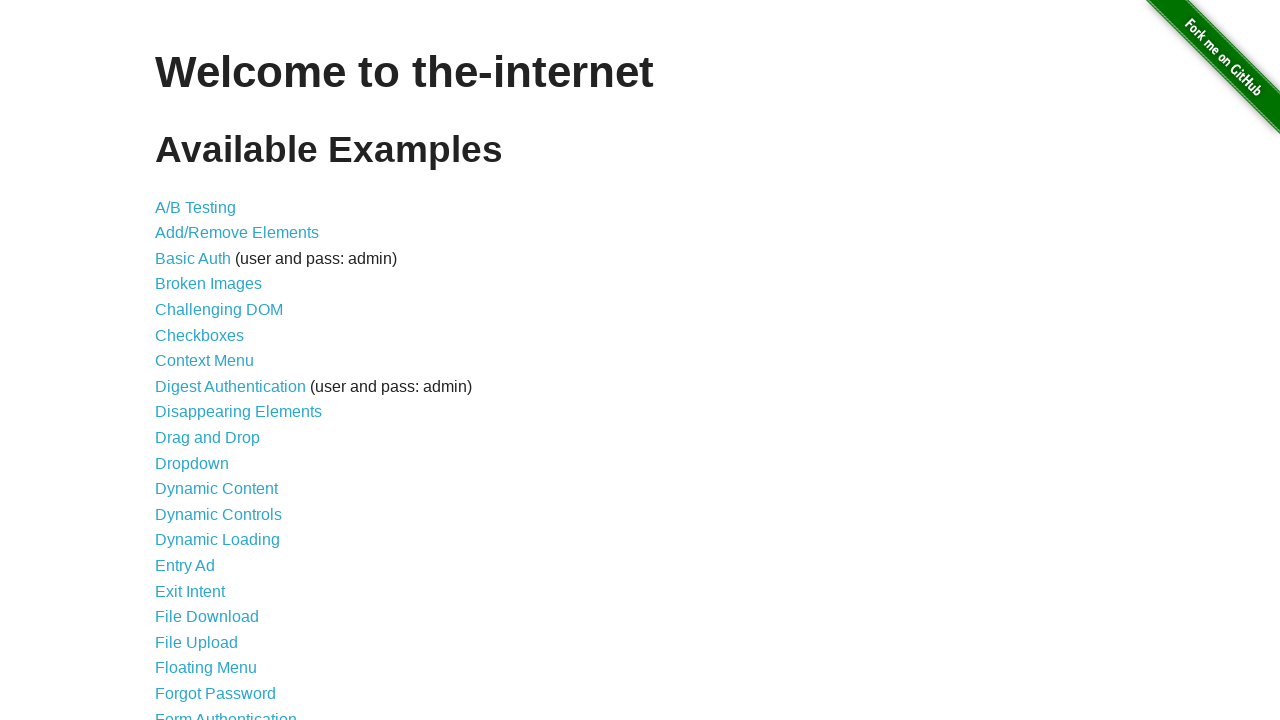

Clicked the Dropdown link to navigate to dropdown page at (192, 463) on text=Dropdown
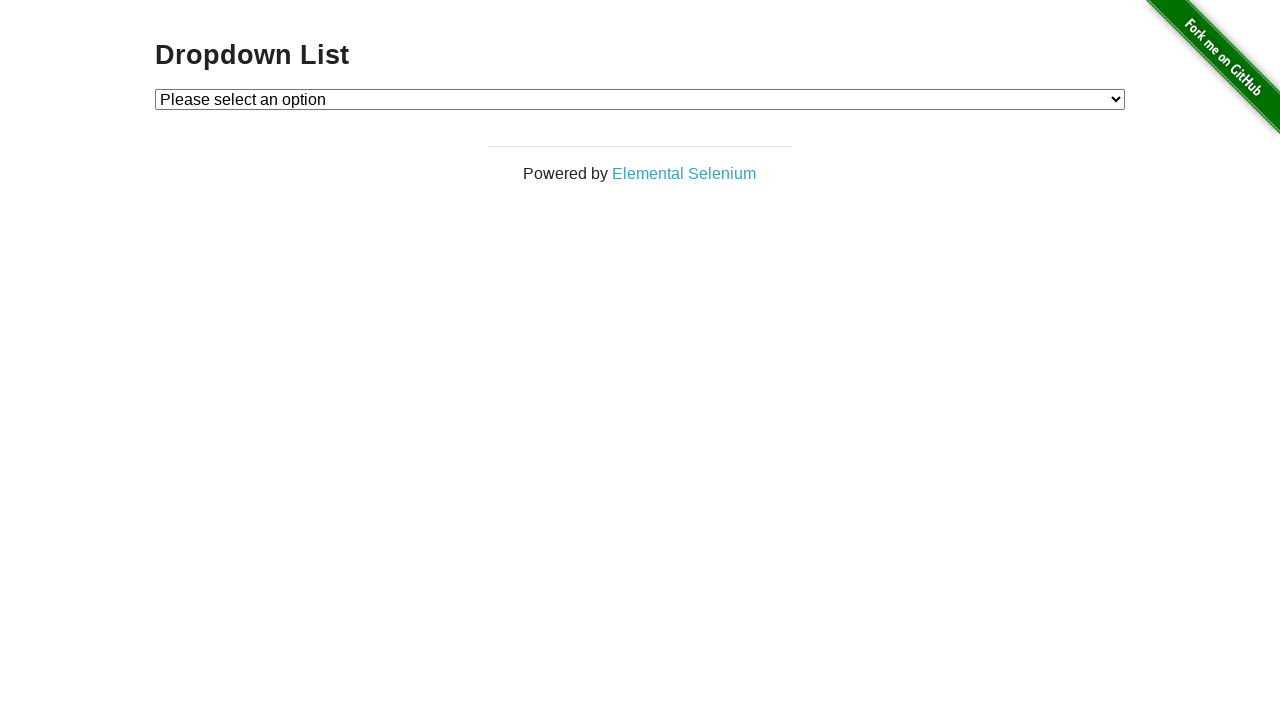

Dropdown element loaded and is available
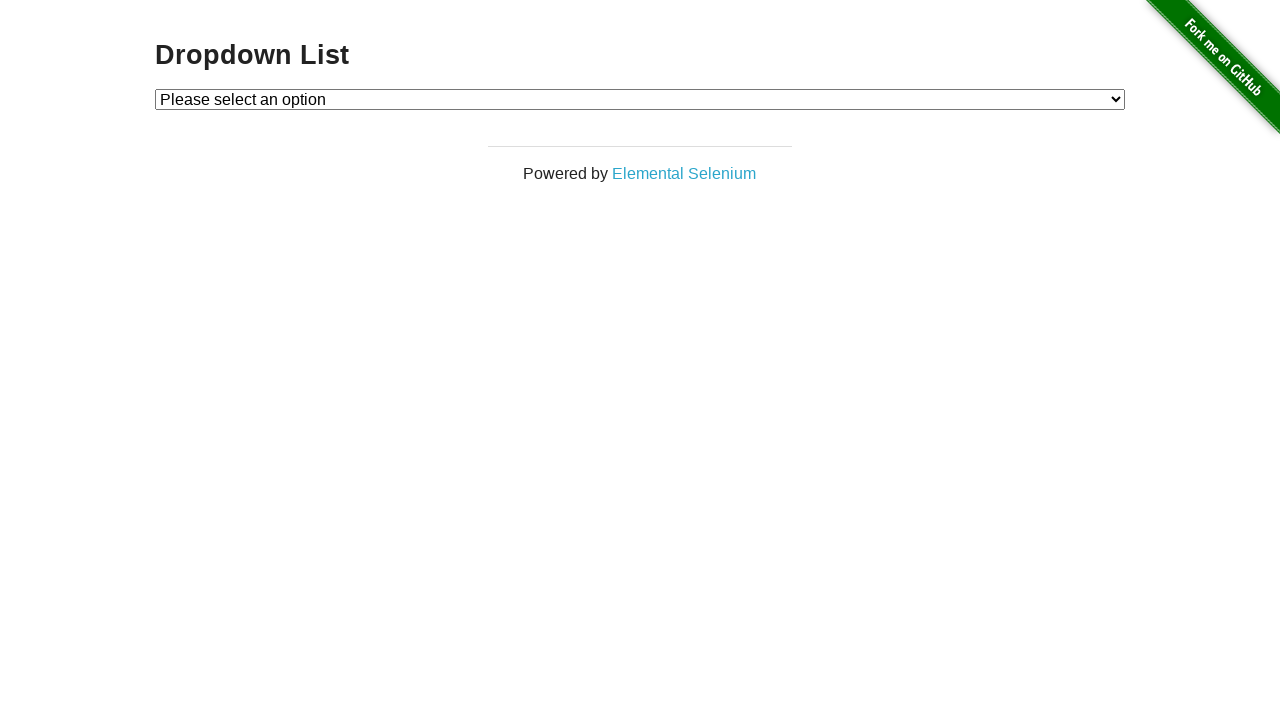

Selected dropdown option by index (Option 2) on #dropdown
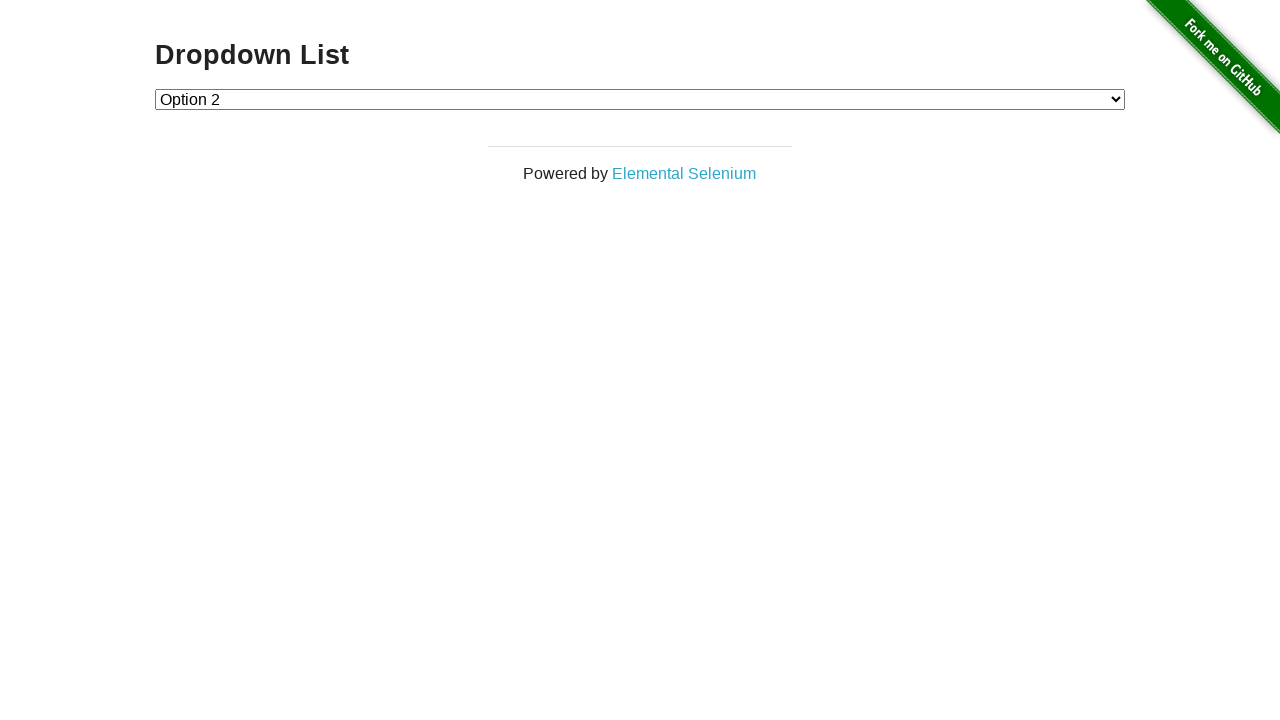

Selected Option 1 using value attribute on #dropdown
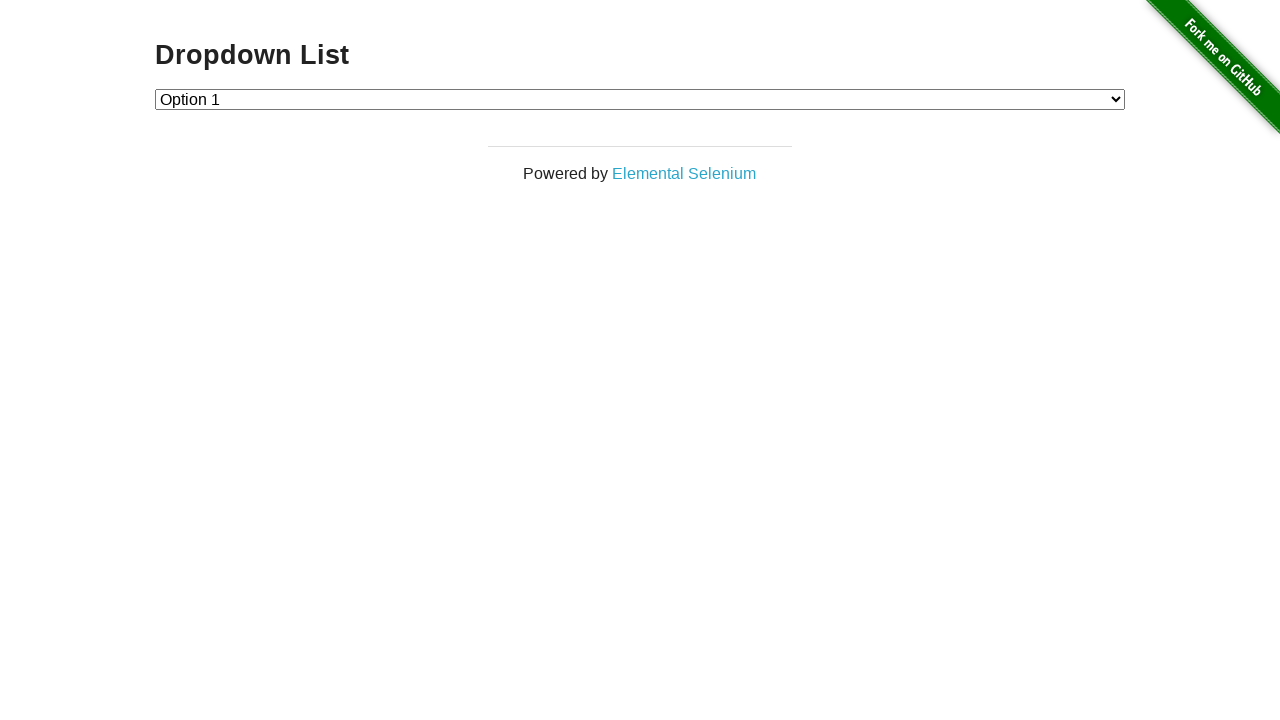

Selected Option 2 using visible text label on #dropdown
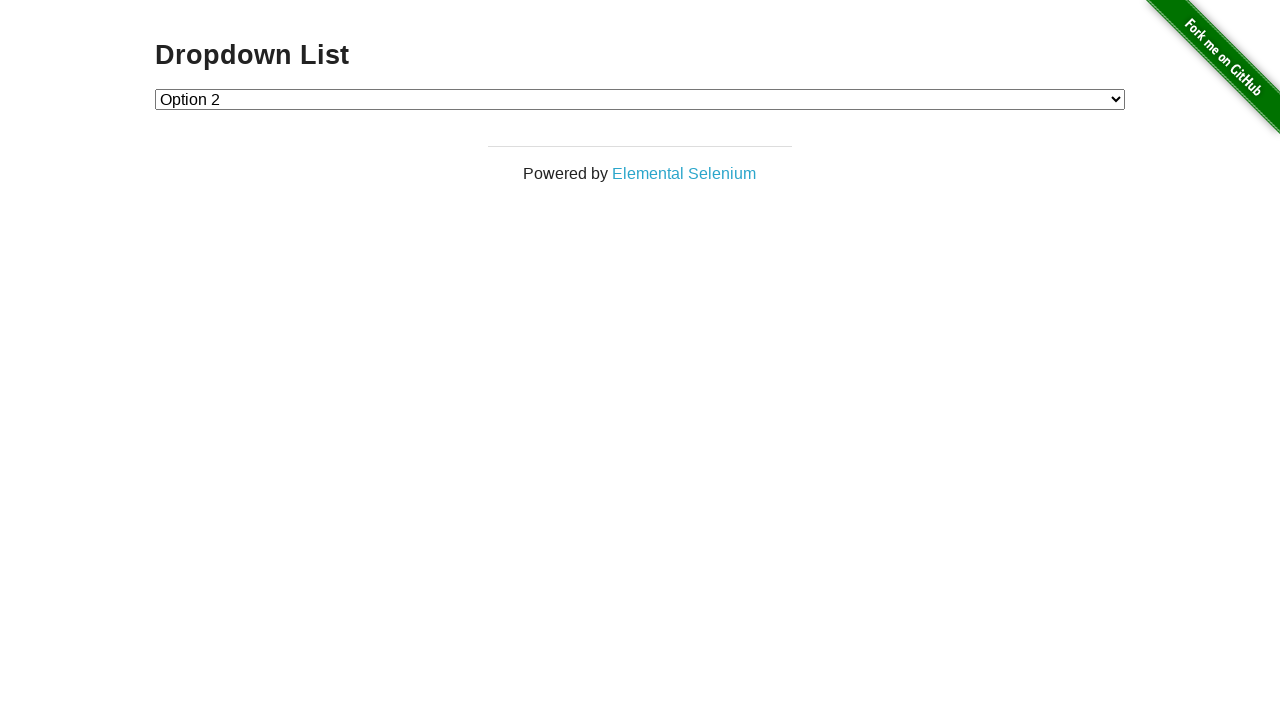

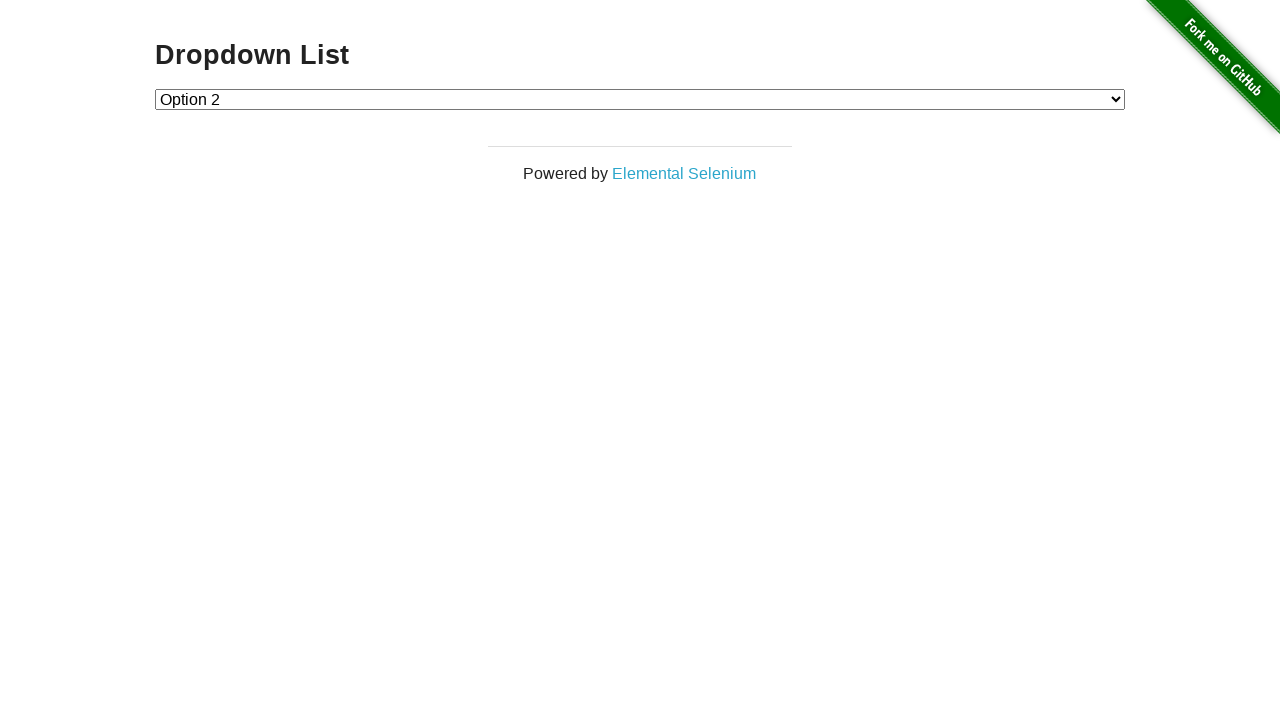